Tests password validation rules on Mailchimp signup form by entering different password patterns

Starting URL: https://login.mailchimp.com/signup/

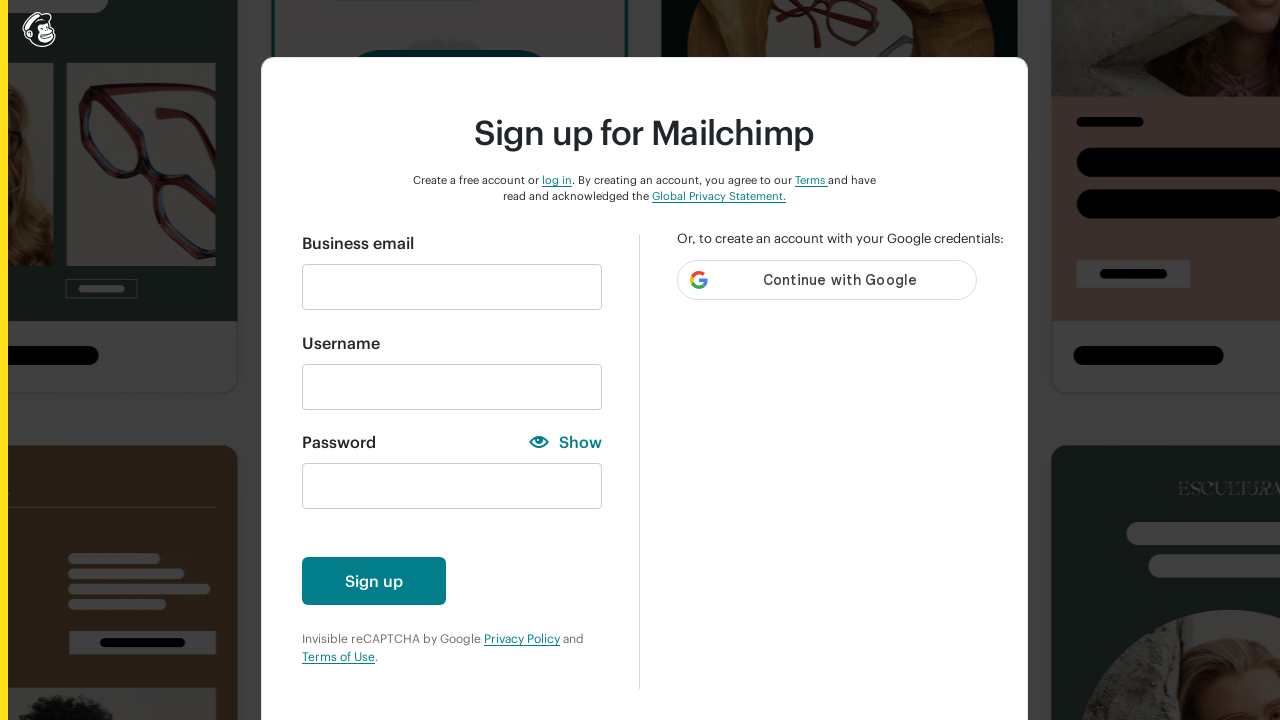

Filled email field with test2024user@gmail.com on #email
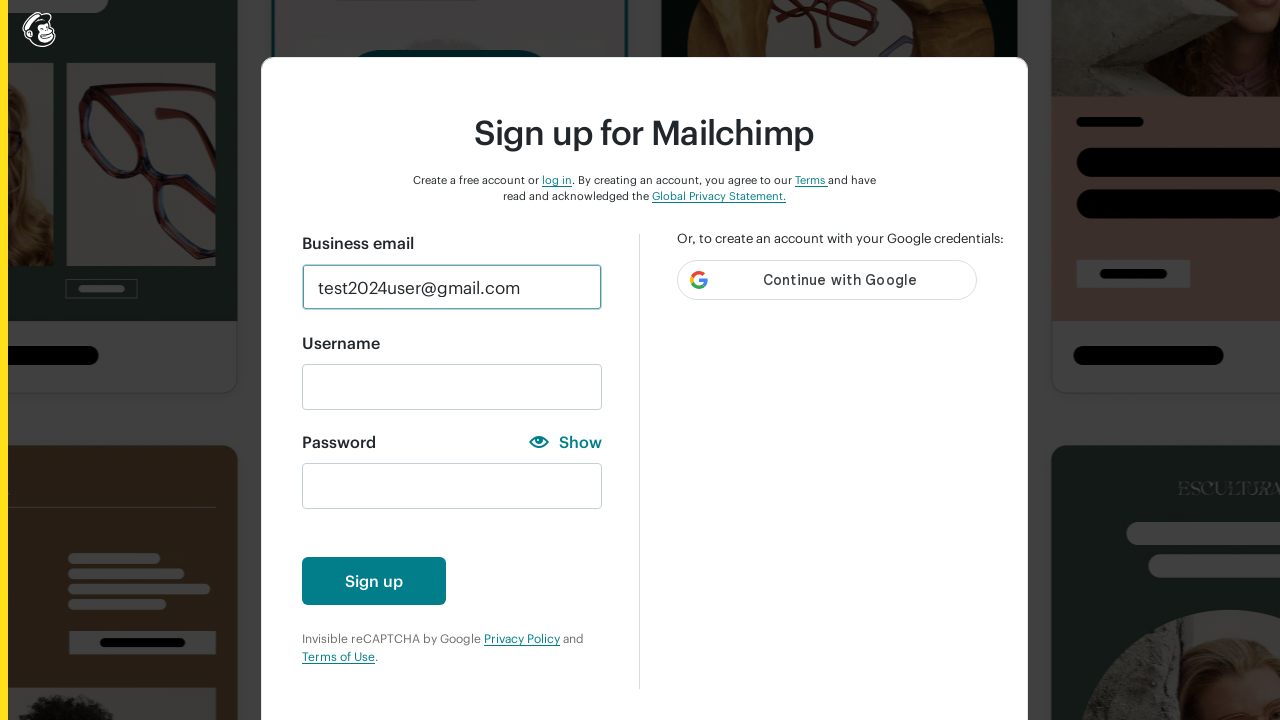

Clicked Show Password toggle at (565, 448) on xpath=//label[@title='Show Password']
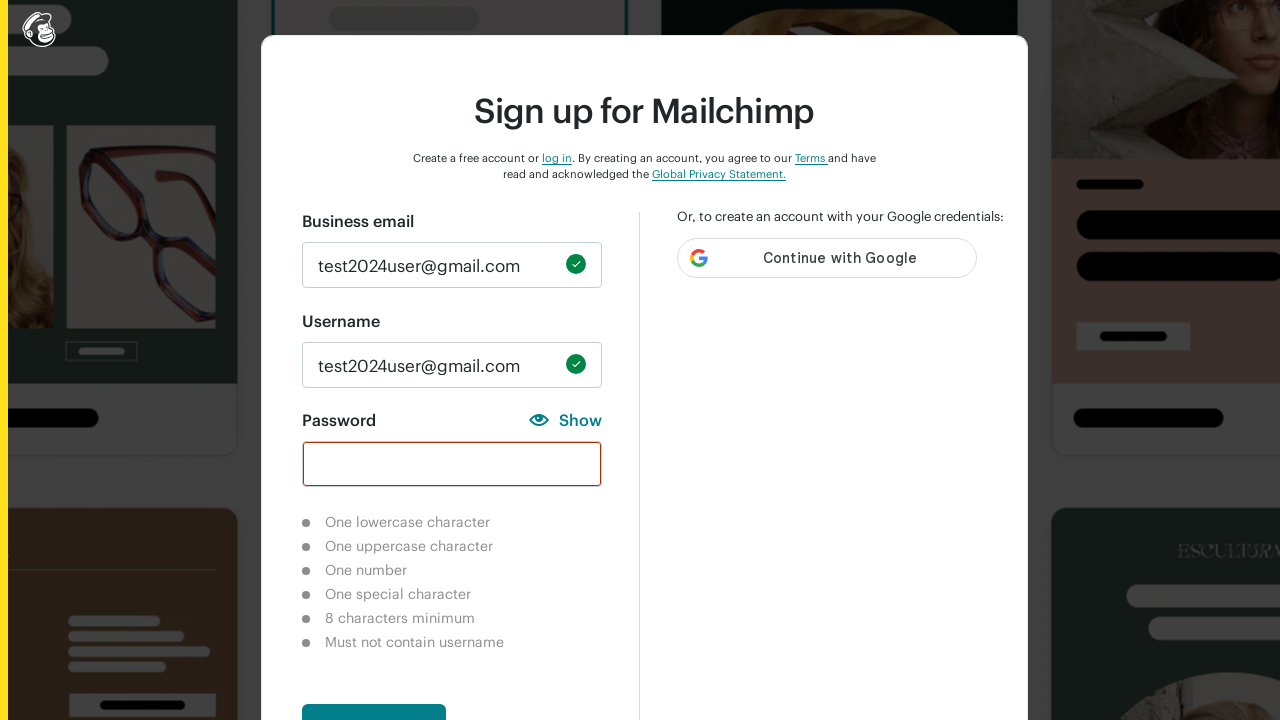

Entered lowercase character 'a' to test lowercase requirement on #new_password
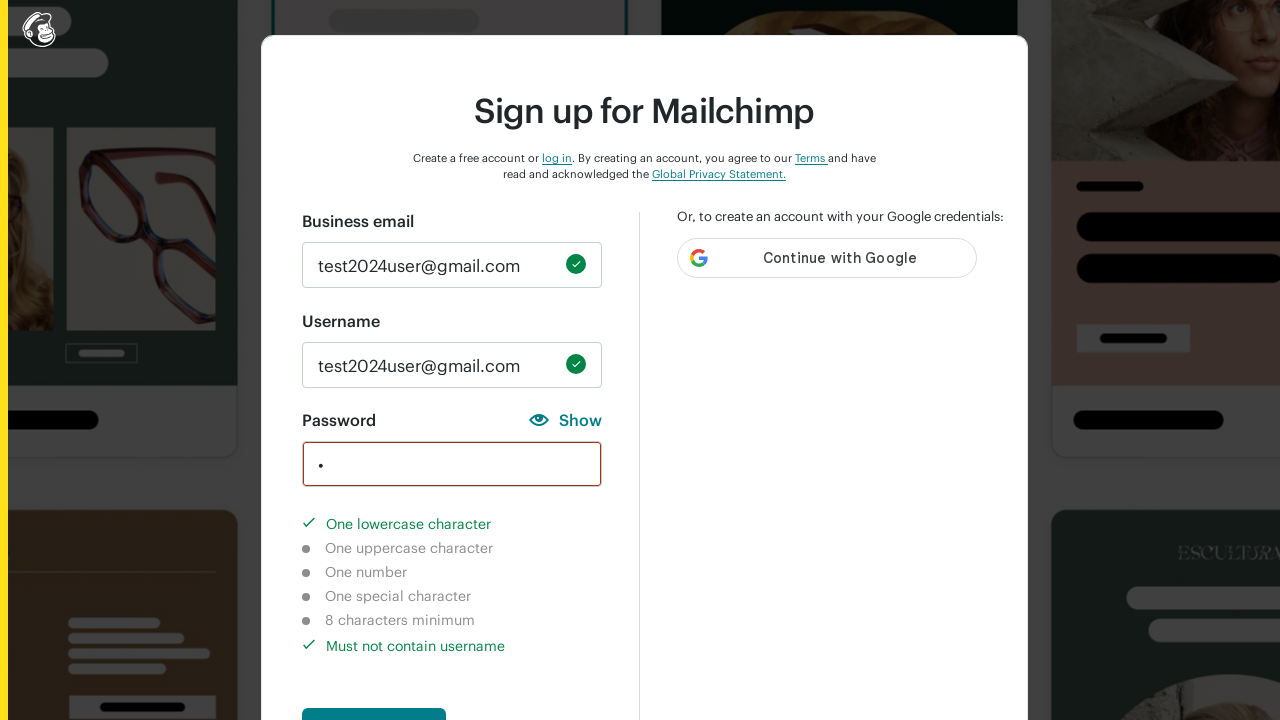

Waited 2 seconds for validation feedback on lowercase character
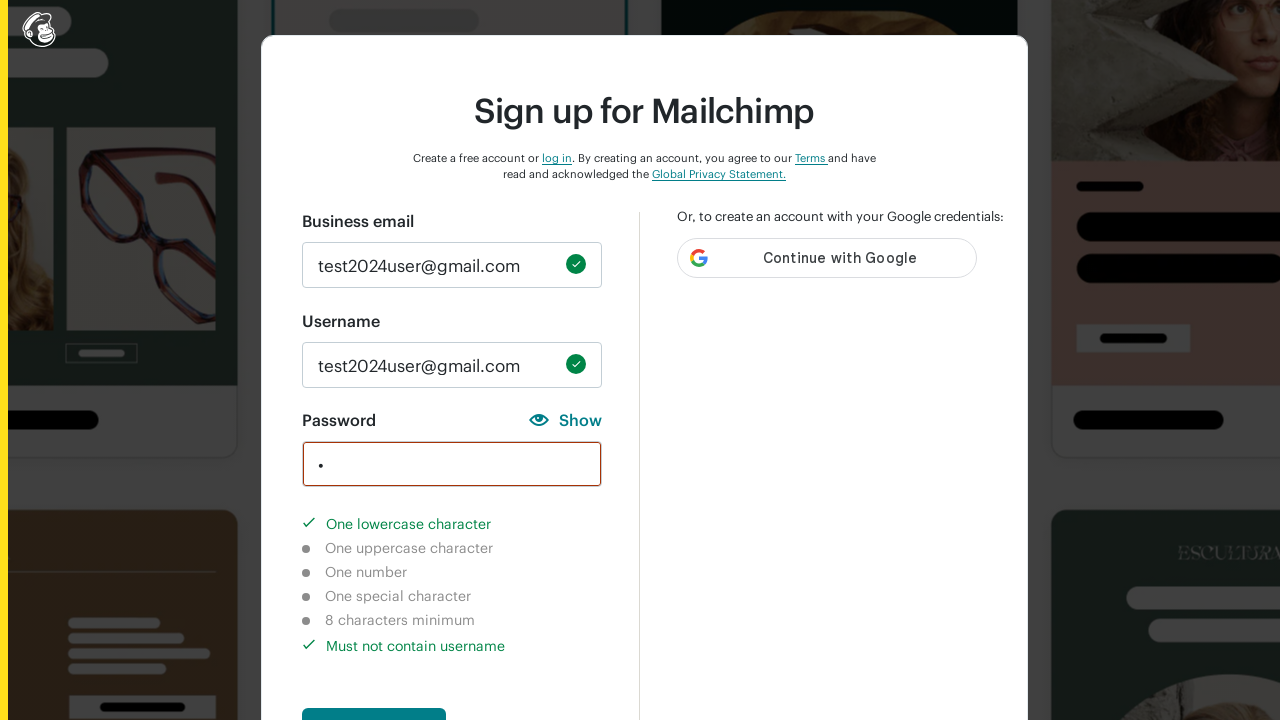

Cleared password field on #new_password
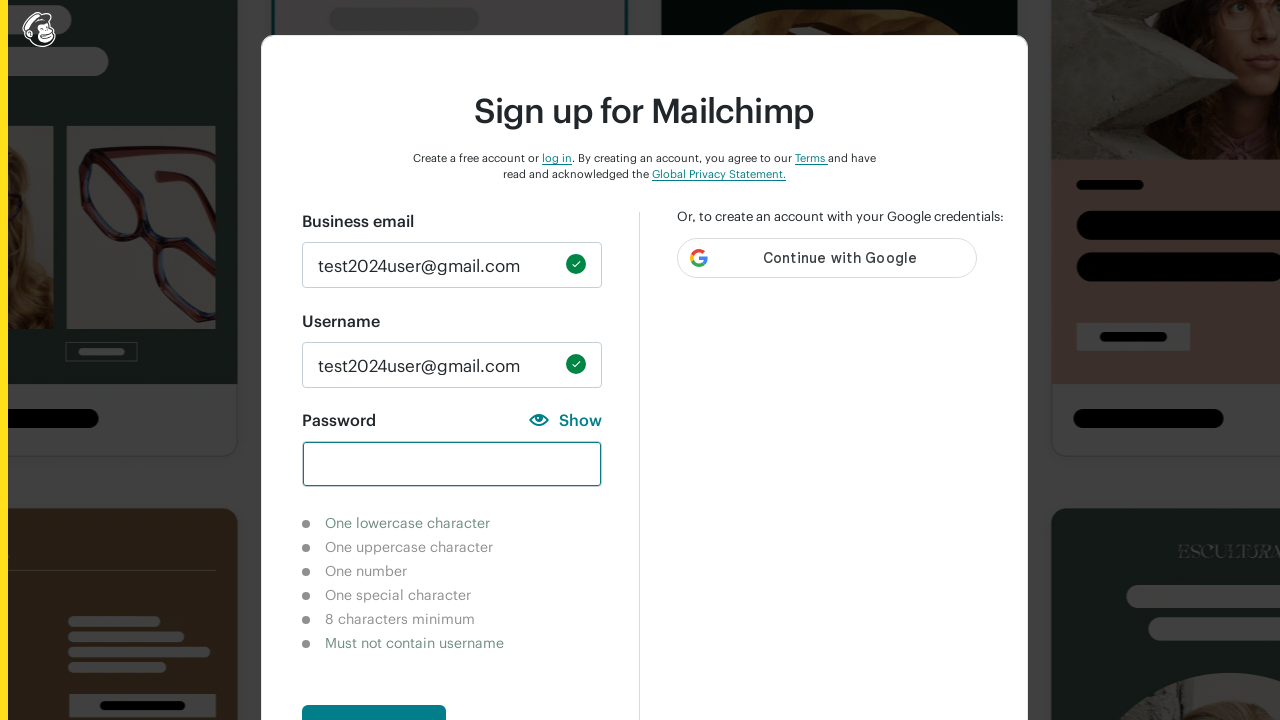

Entered uppercase character 'A' to test uppercase requirement on #new_password
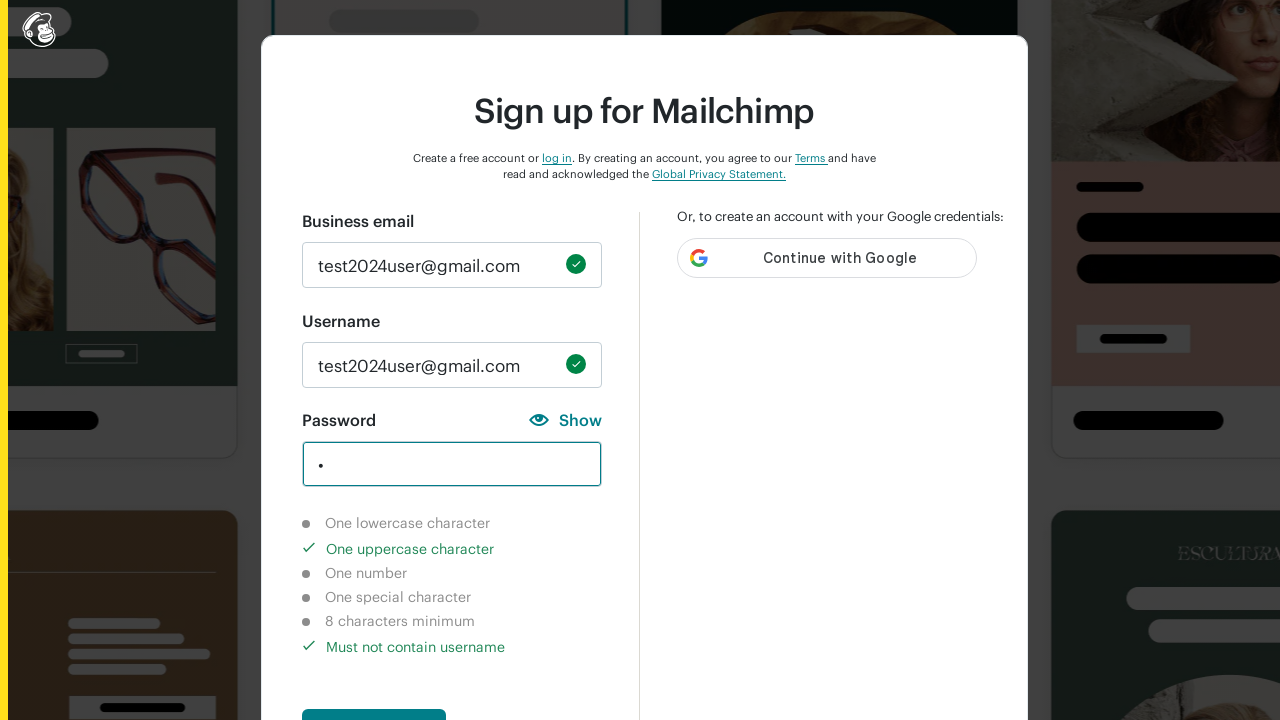

Waited 4 seconds for validation feedback on uppercase character
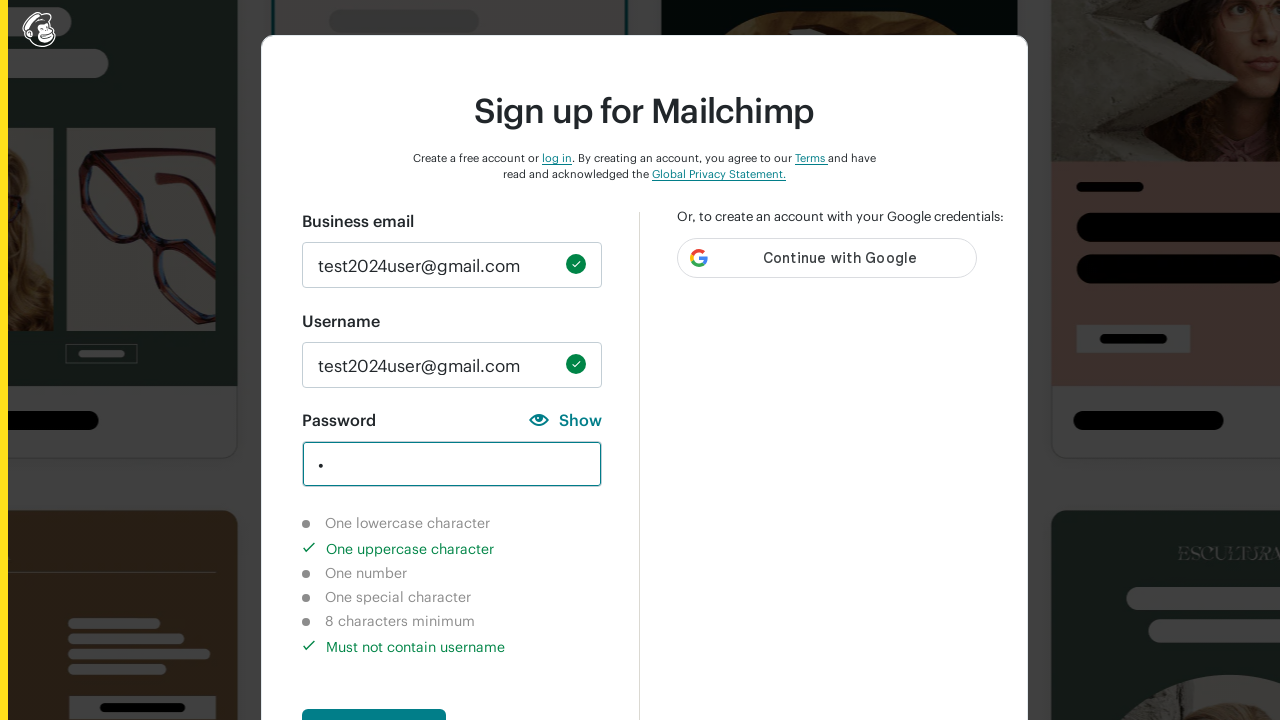

Cleared password field on #new_password
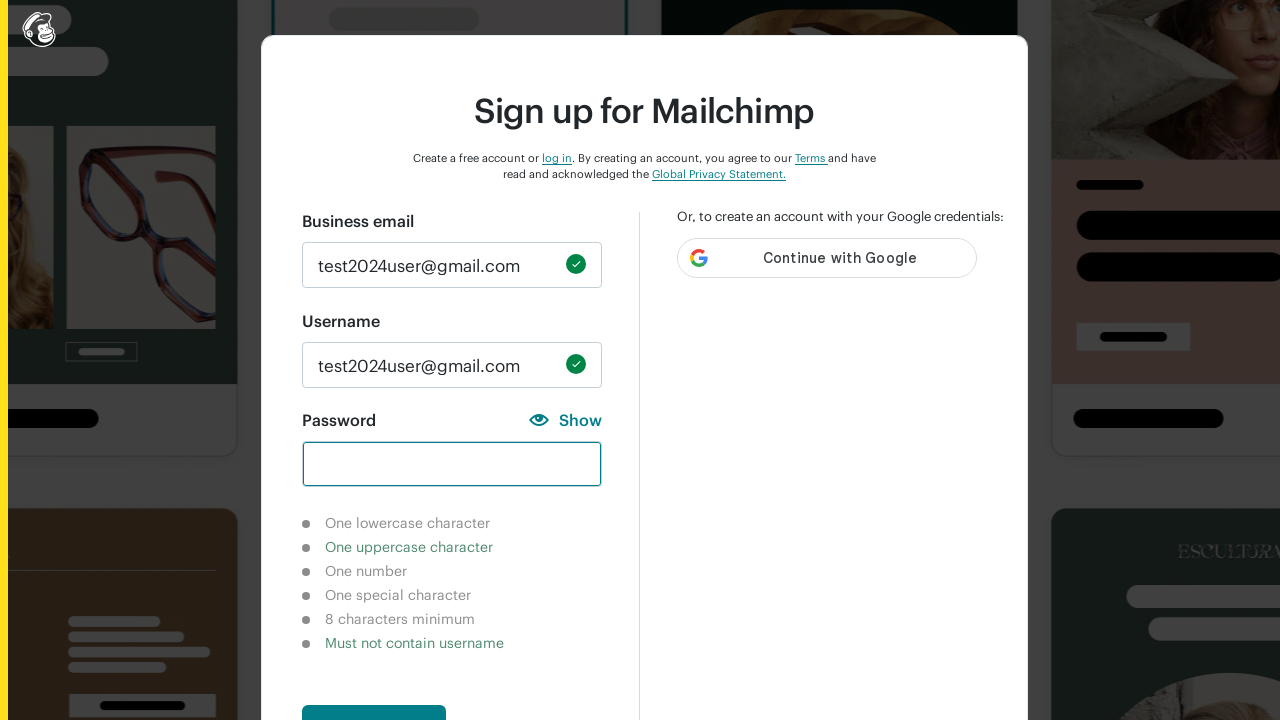

Entered number '1' to test number requirement on #new_password
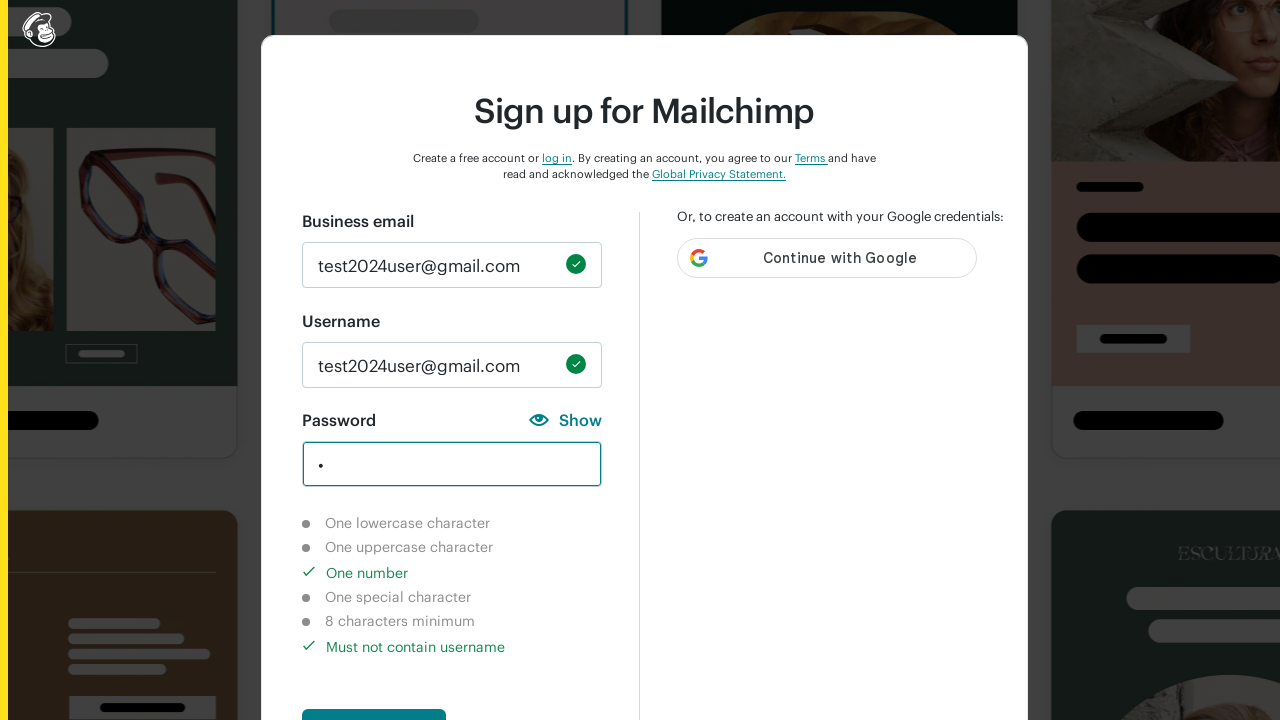

Waited 2 seconds for validation feedback on number character
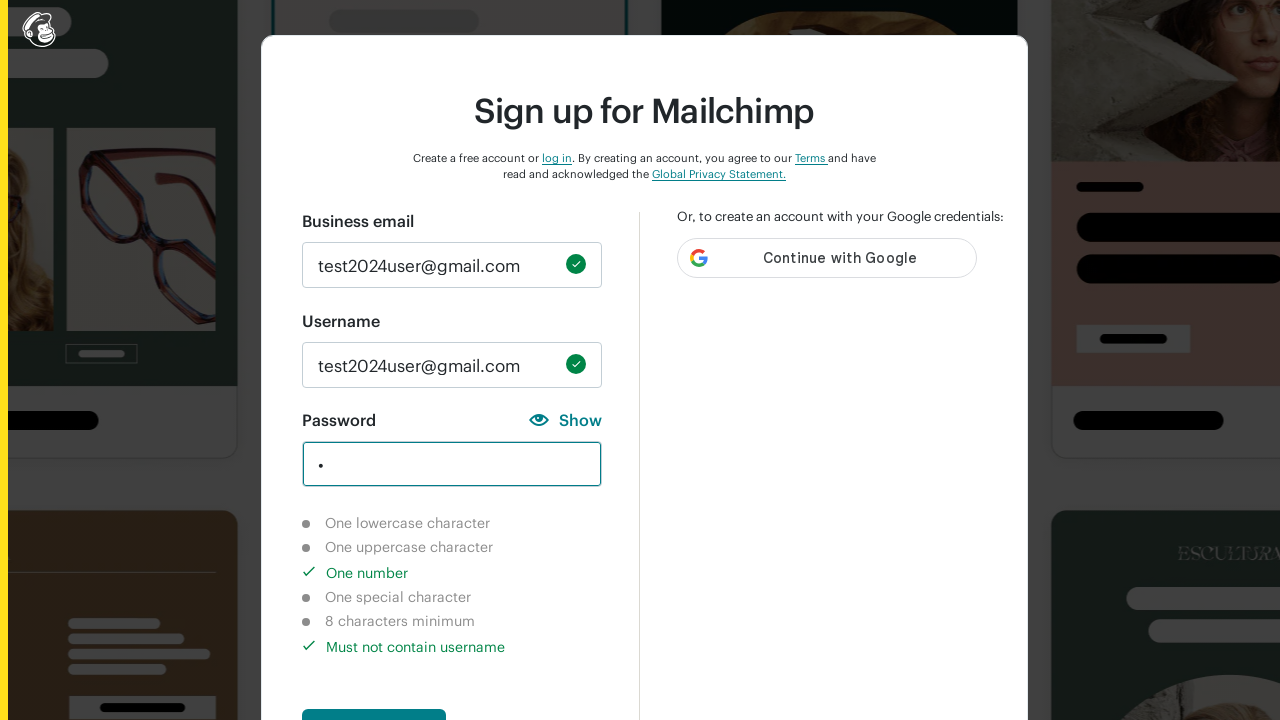

Cleared password field on #new_password
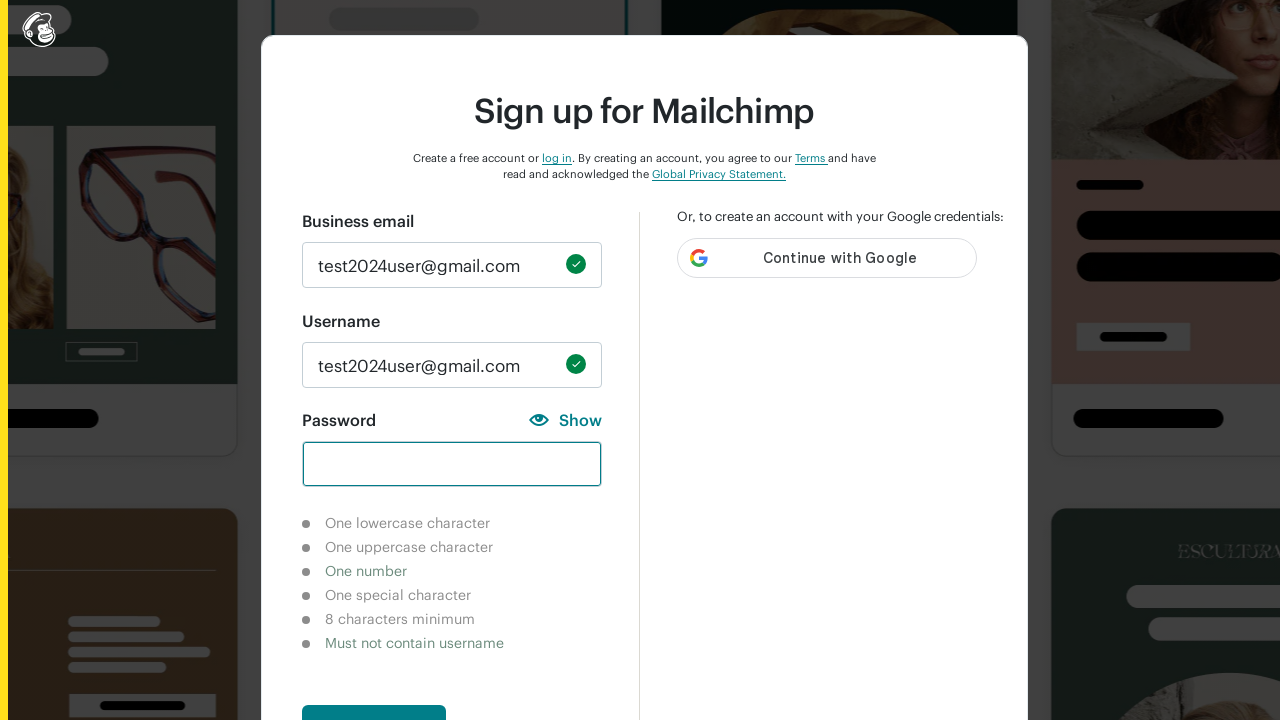

Entered special character '@' to test special character requirement on #new_password
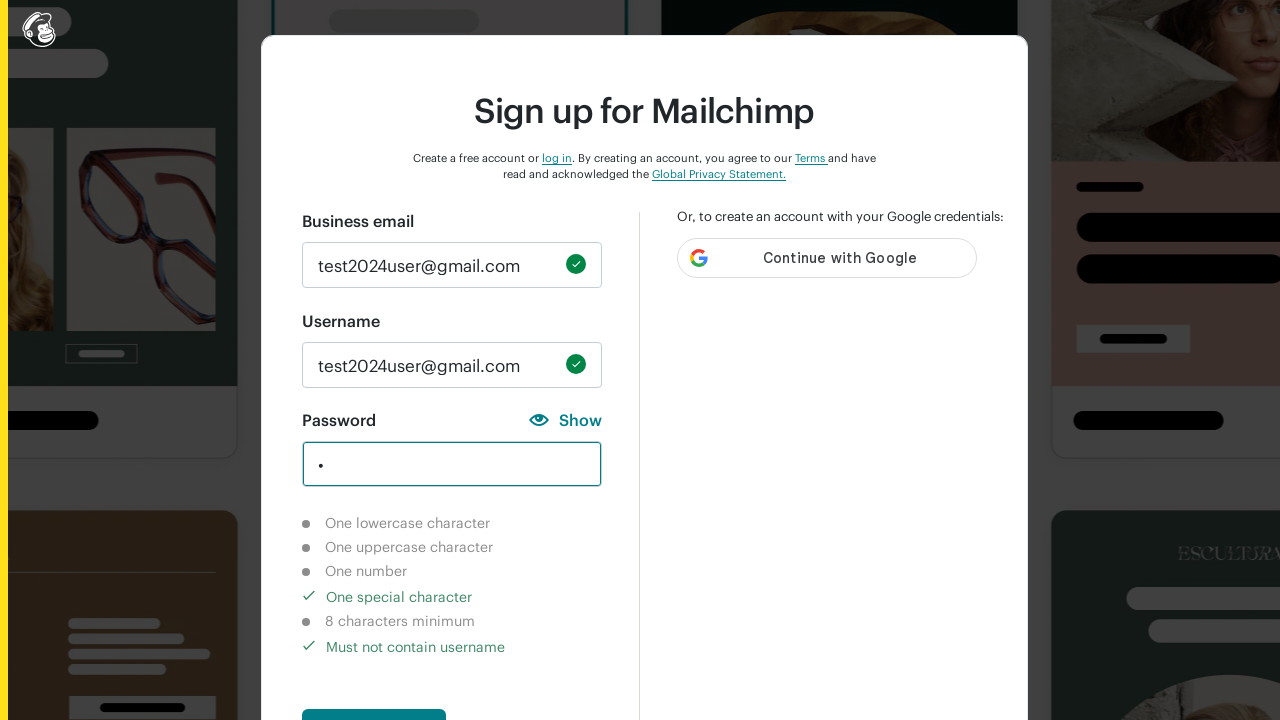

Waited 2 seconds for validation feedback on special character
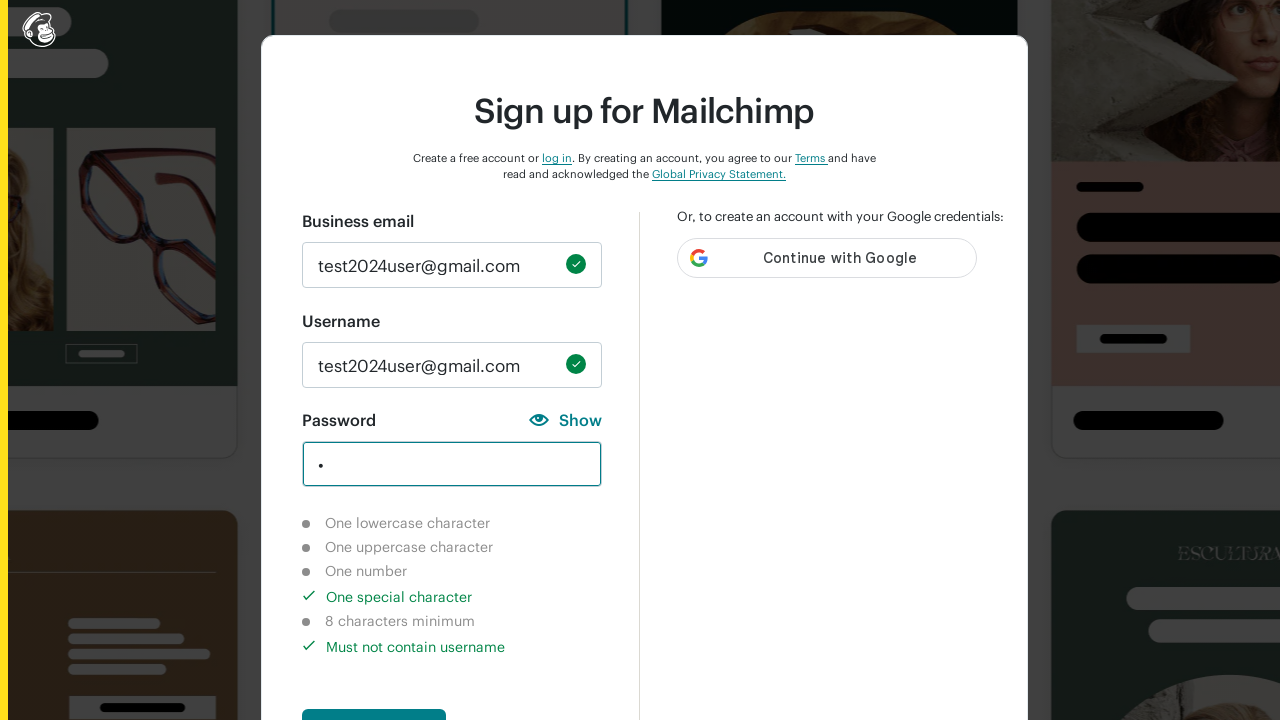

Cleared password field on #new_password
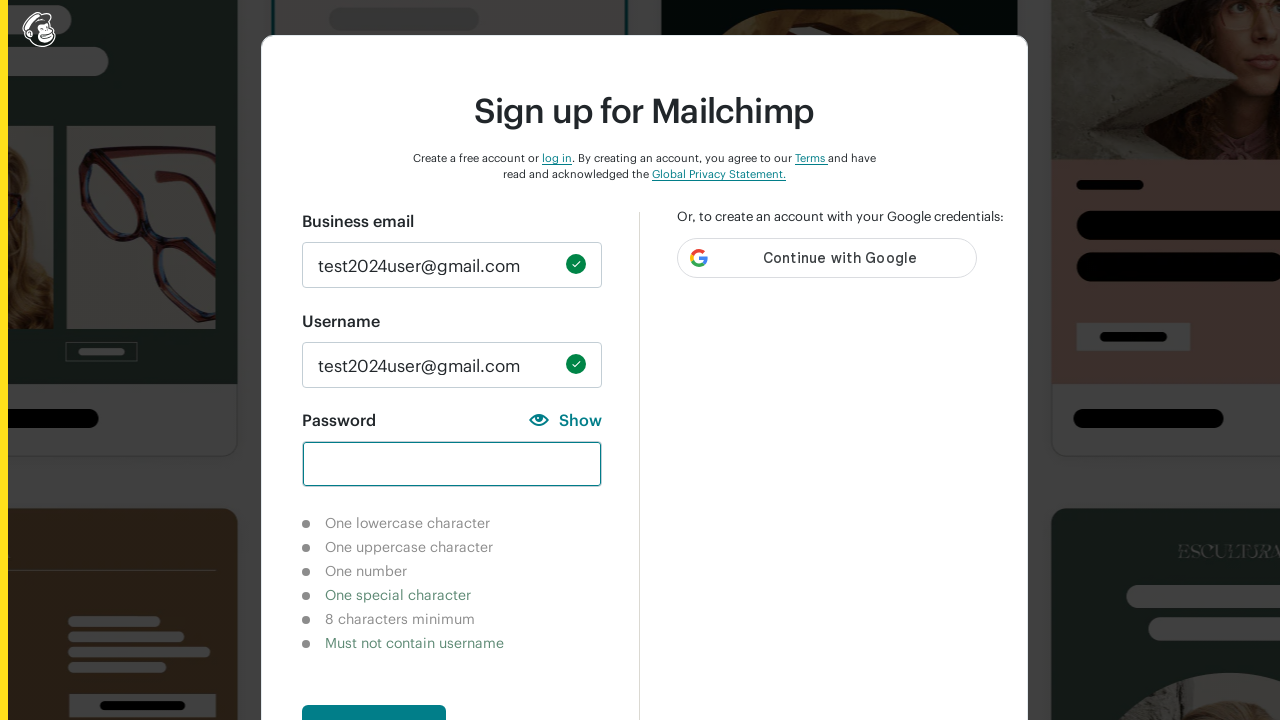

Entered '12345678' to test 8 character minimum requirement on #new_password
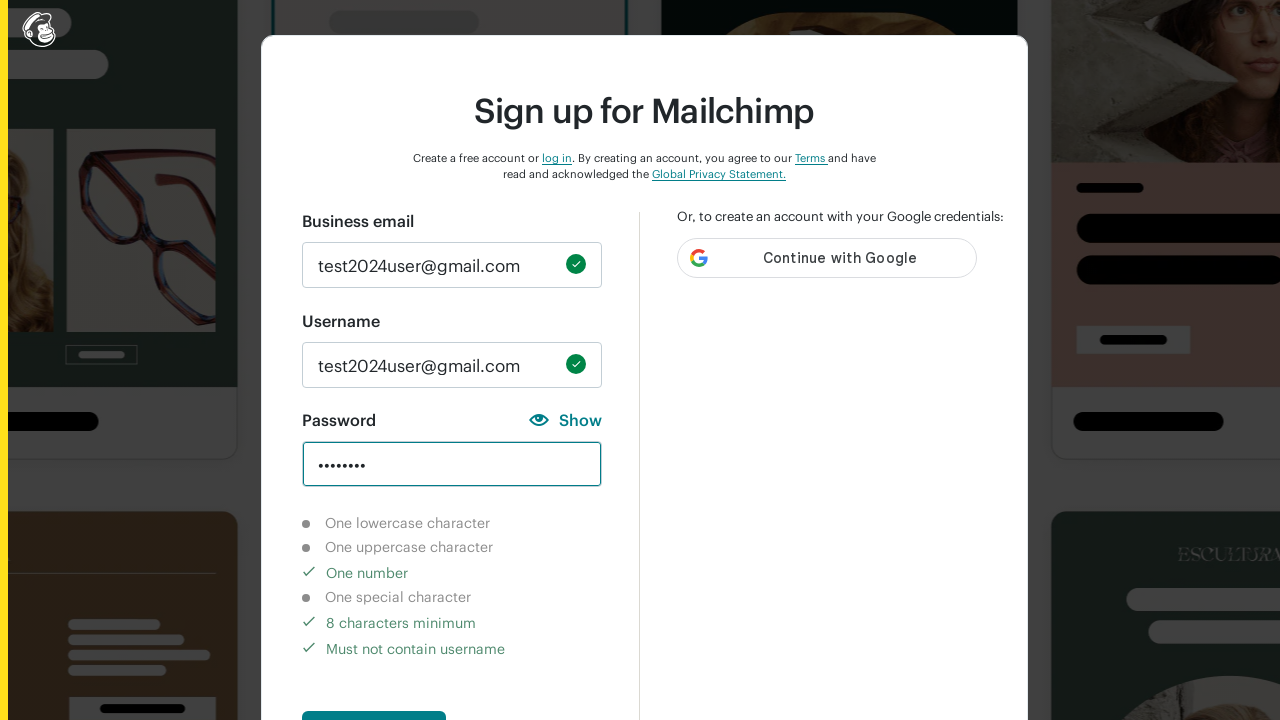

Waited 2 seconds for validation feedback on 8 character password
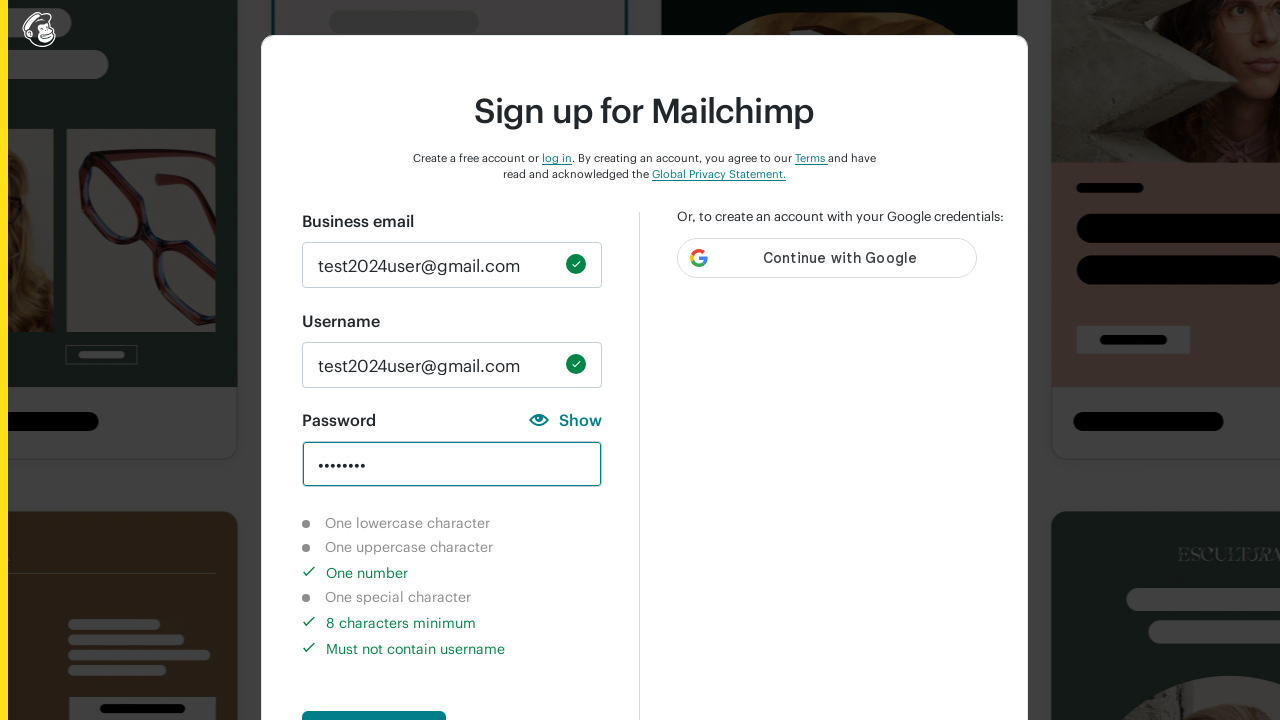

Cleared password field on #new_password
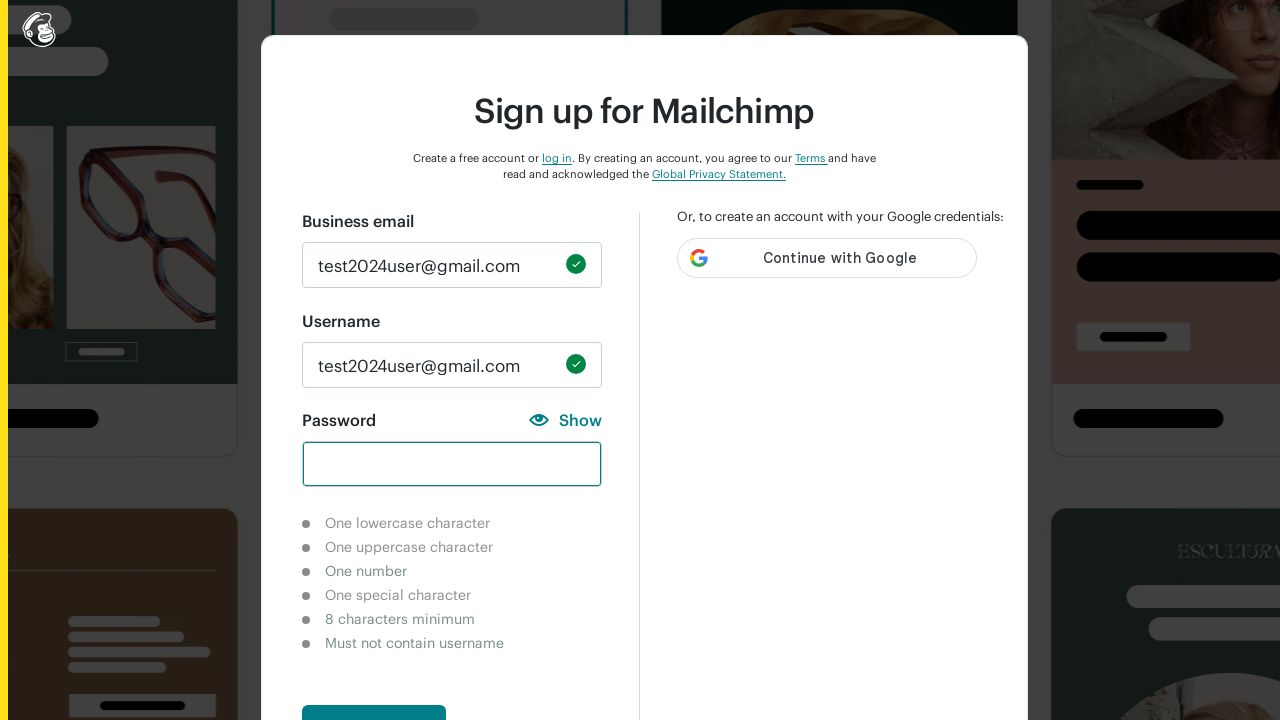

Entered valid password 'aB1@5678' meeting all requirements on #new_password
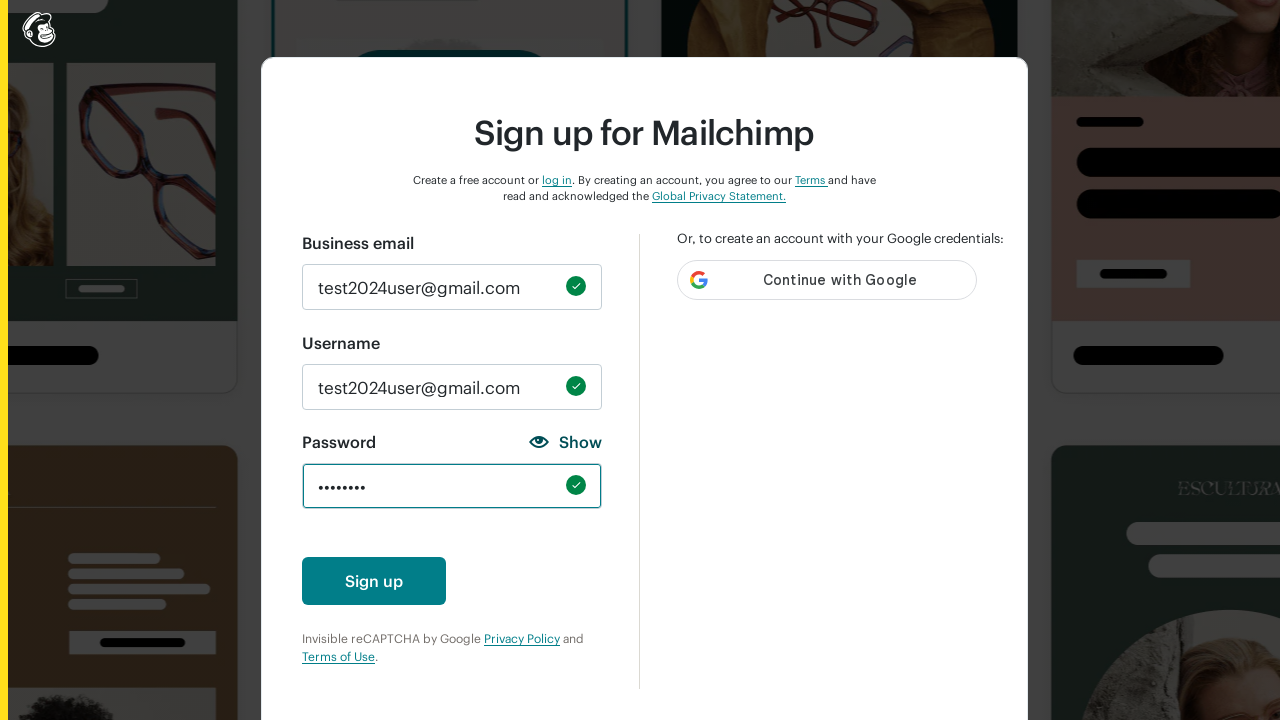

Waited 2 seconds for validation feedback on valid password
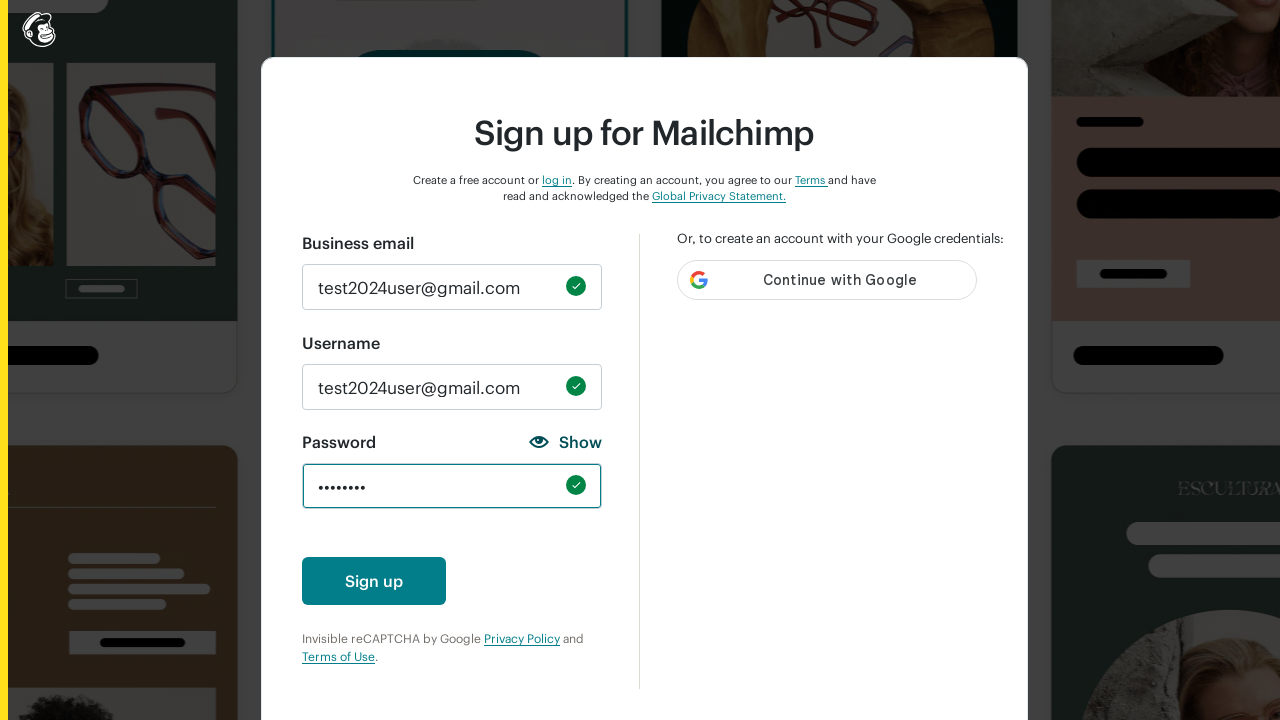

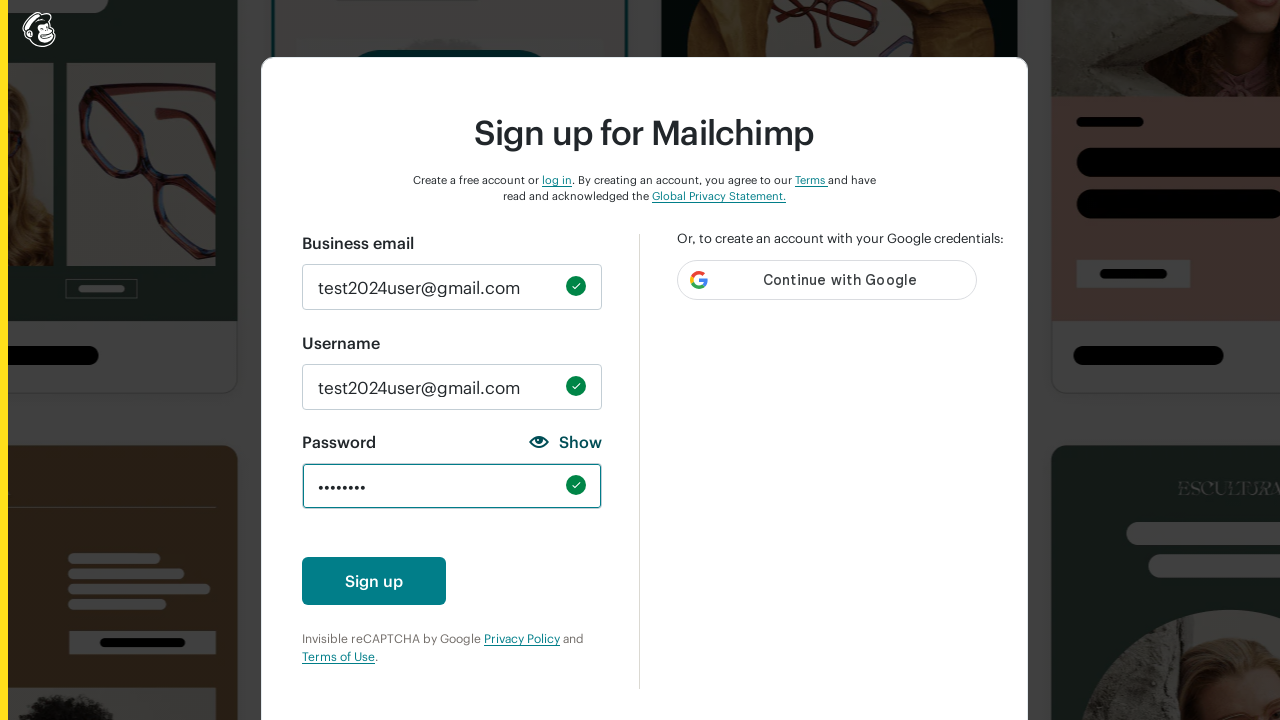